Tests alert functionality by entering text and handling both accept and dismiss alert dialogs

Starting URL: https://rahulshettyacademy.com/AutomationPractice/

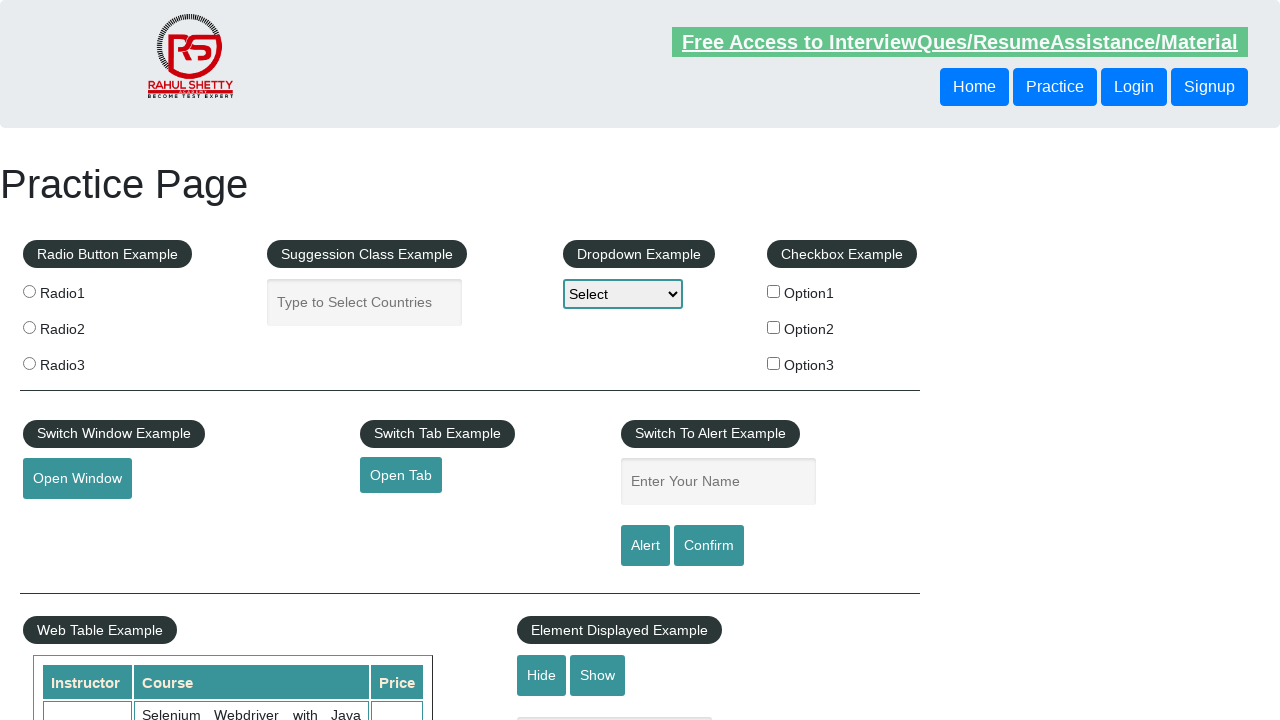

Filled name field with 'Yogesh' on //input[contains(@id,'name')]
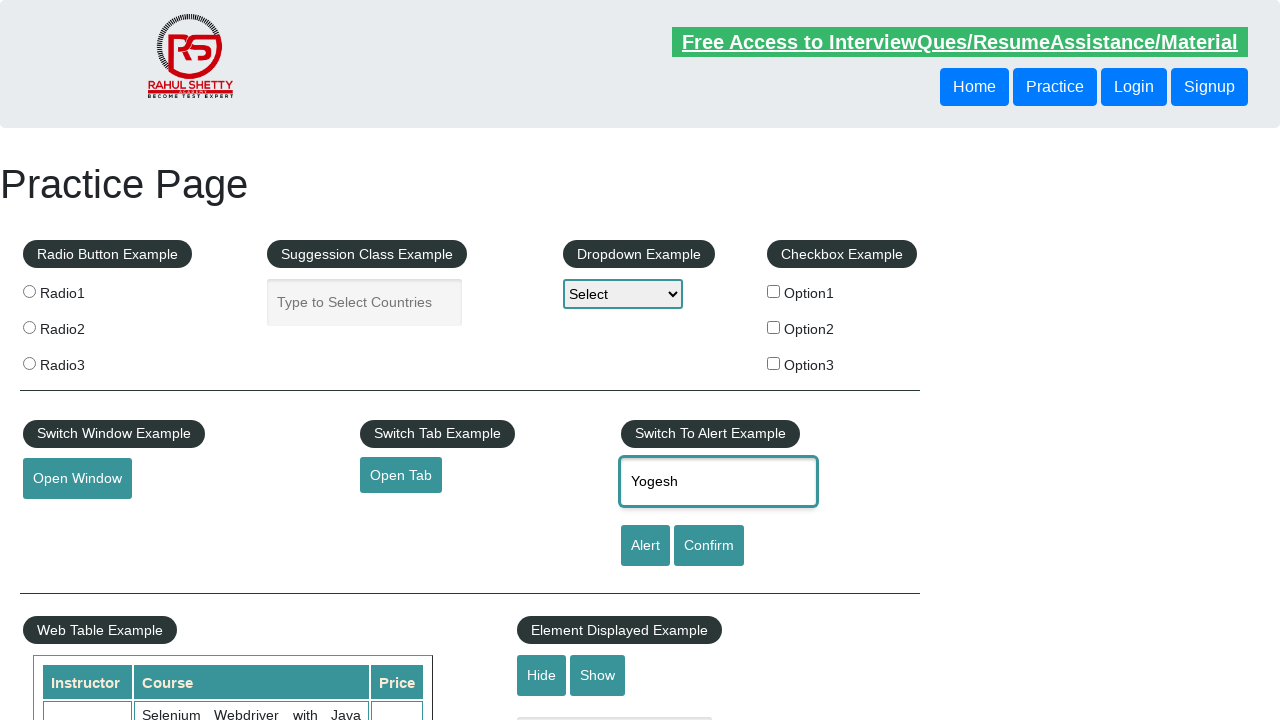

Set up dialog handler to accept alerts
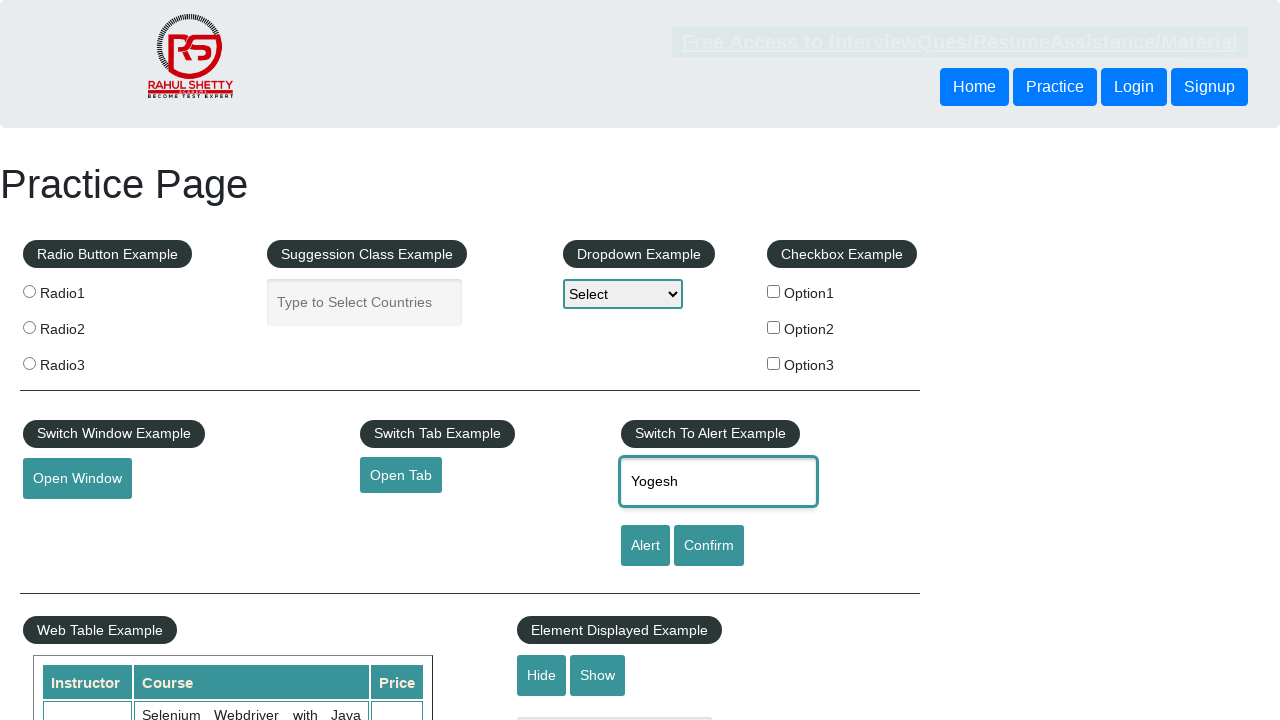

Clicked alert button and accepted the alert dialog at (645, 546) on xpath=//input[contains(@id,'alertbtn')]
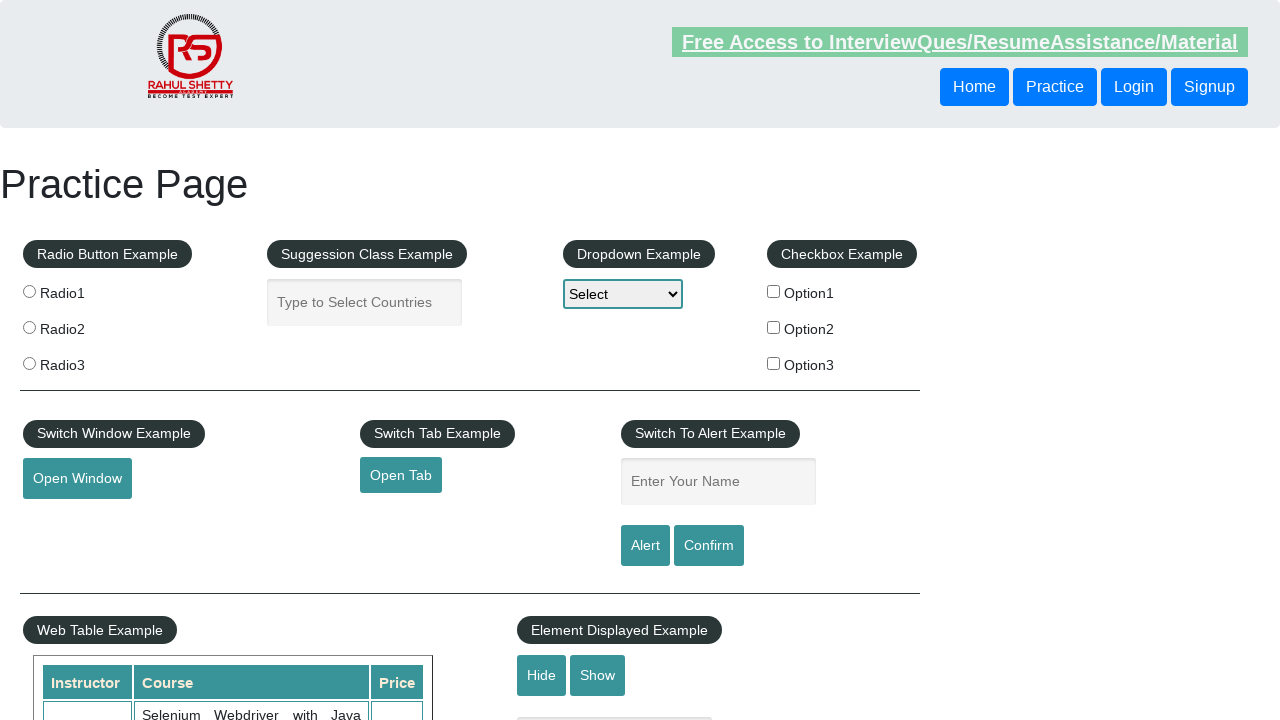

Cleared and filled name field with 'Mane Yogesh' on //input[contains(@id,'name')]
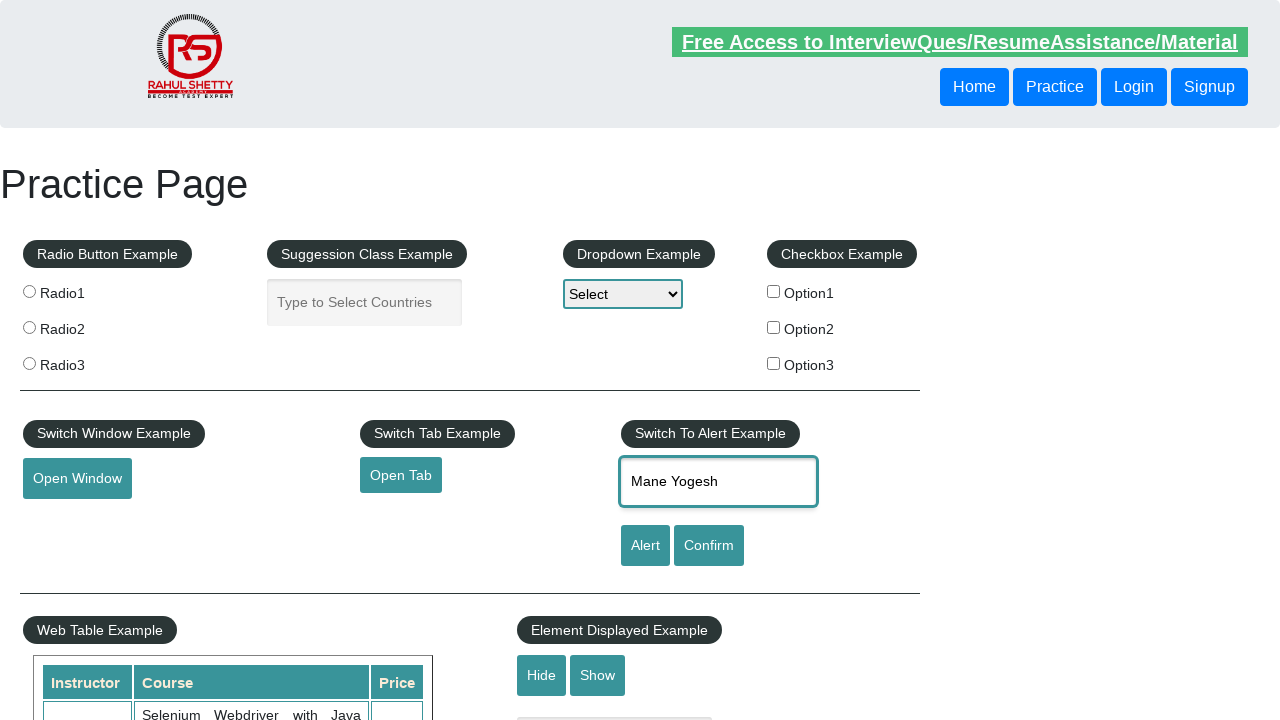

Set up dialog handler to dismiss alerts
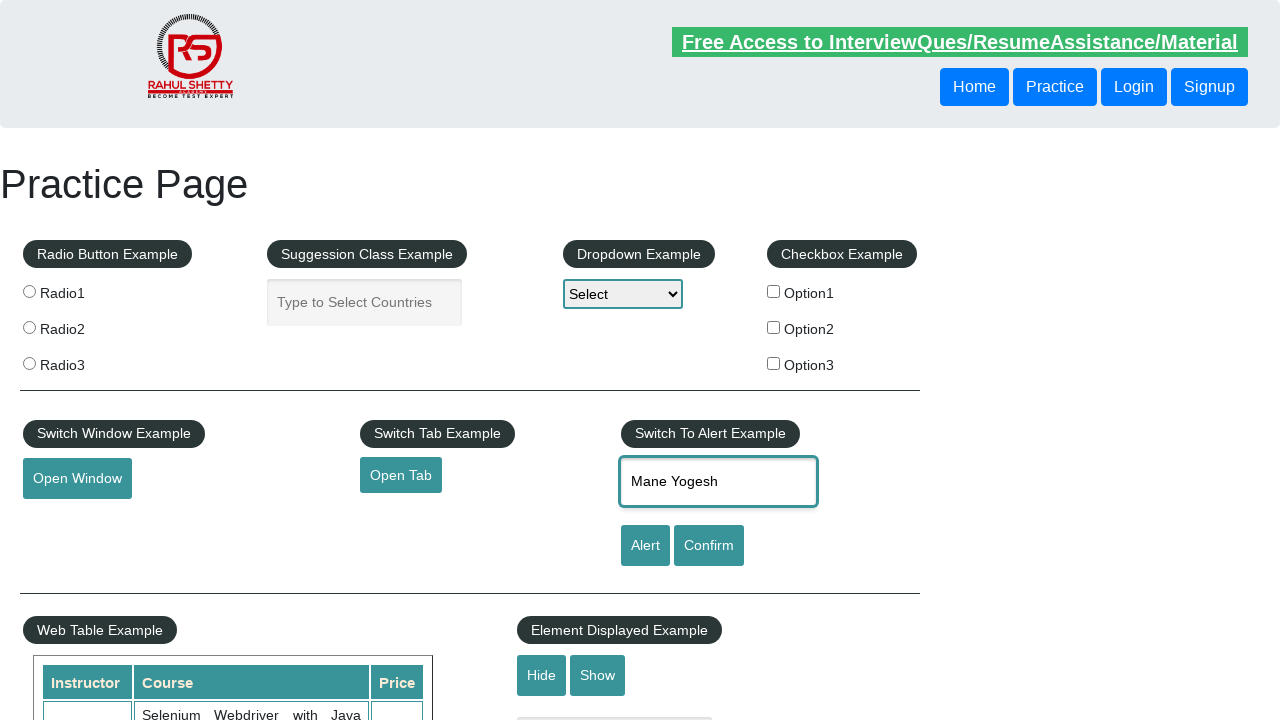

Clicked confirm button and dismissed the alert dialog at (709, 546) on xpath=//input[contains(@id,'confirmbtn')]
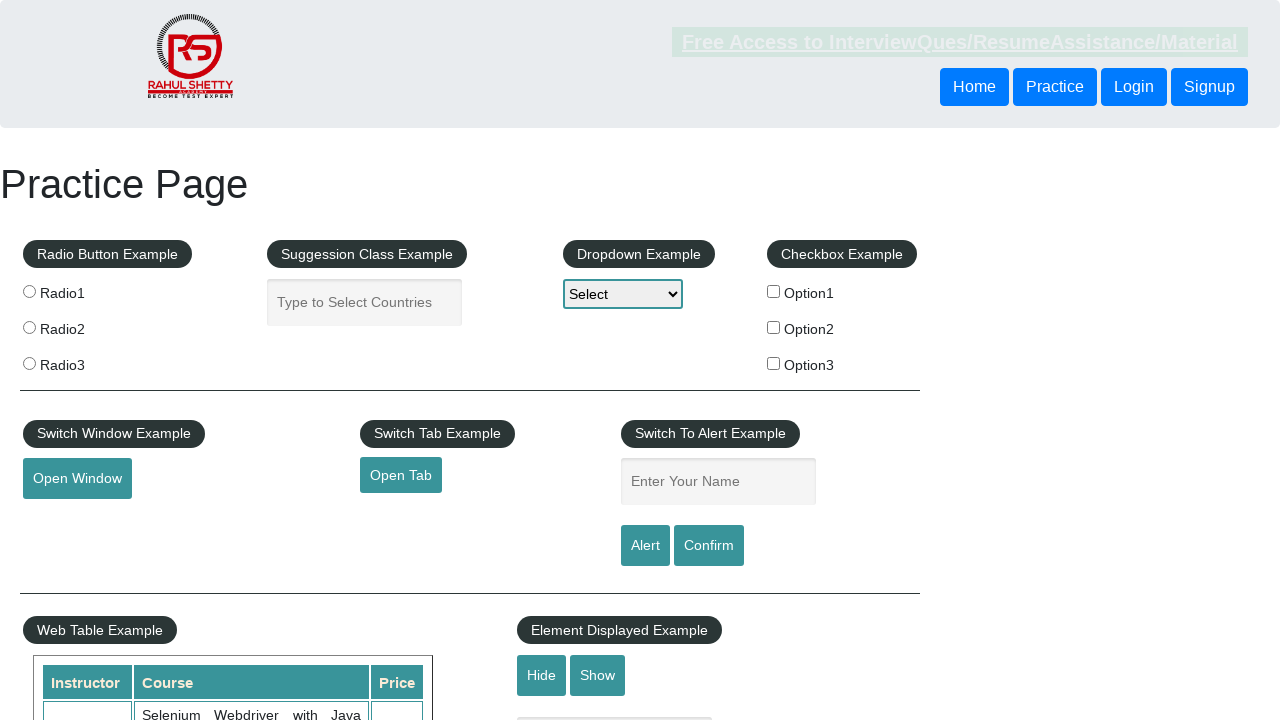

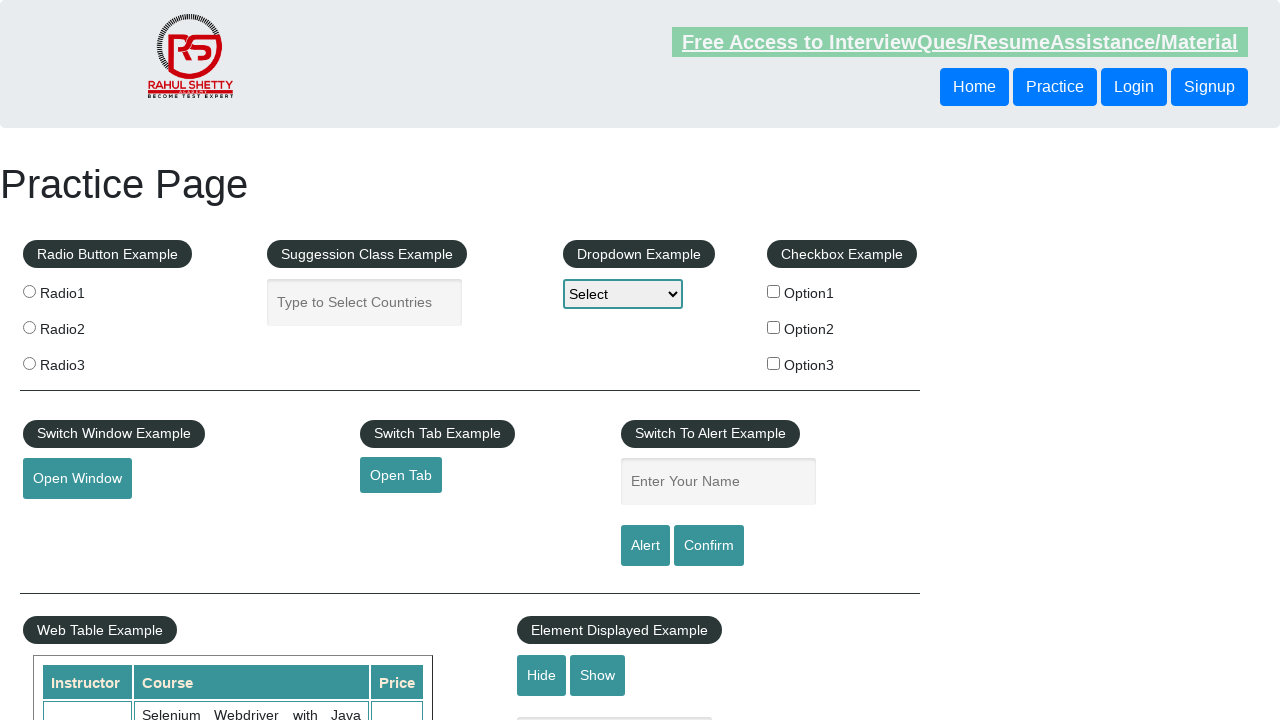